Tests iframe interaction by switching to a frame, entering text in a textbox within the frame, then switching back to the main content and clicking on a second tab

Starting URL: http://demo.automationtesting.in/Frames.html

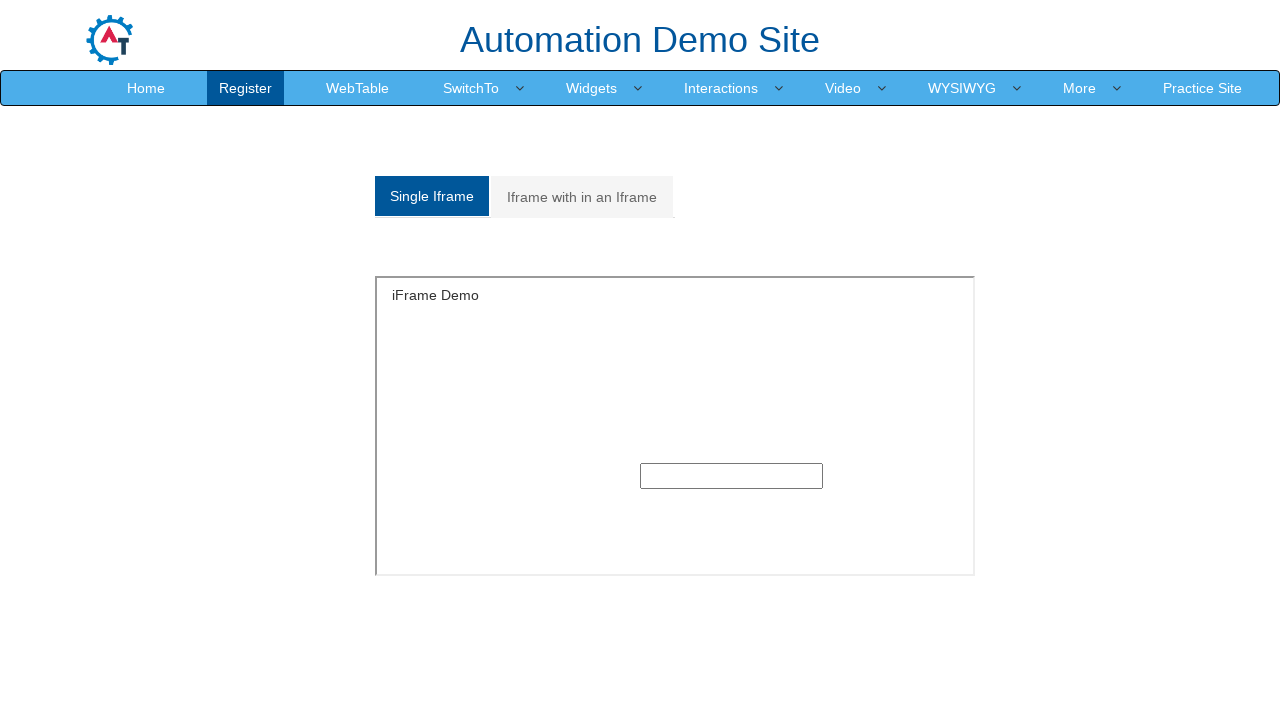

Located the first iframe on the page
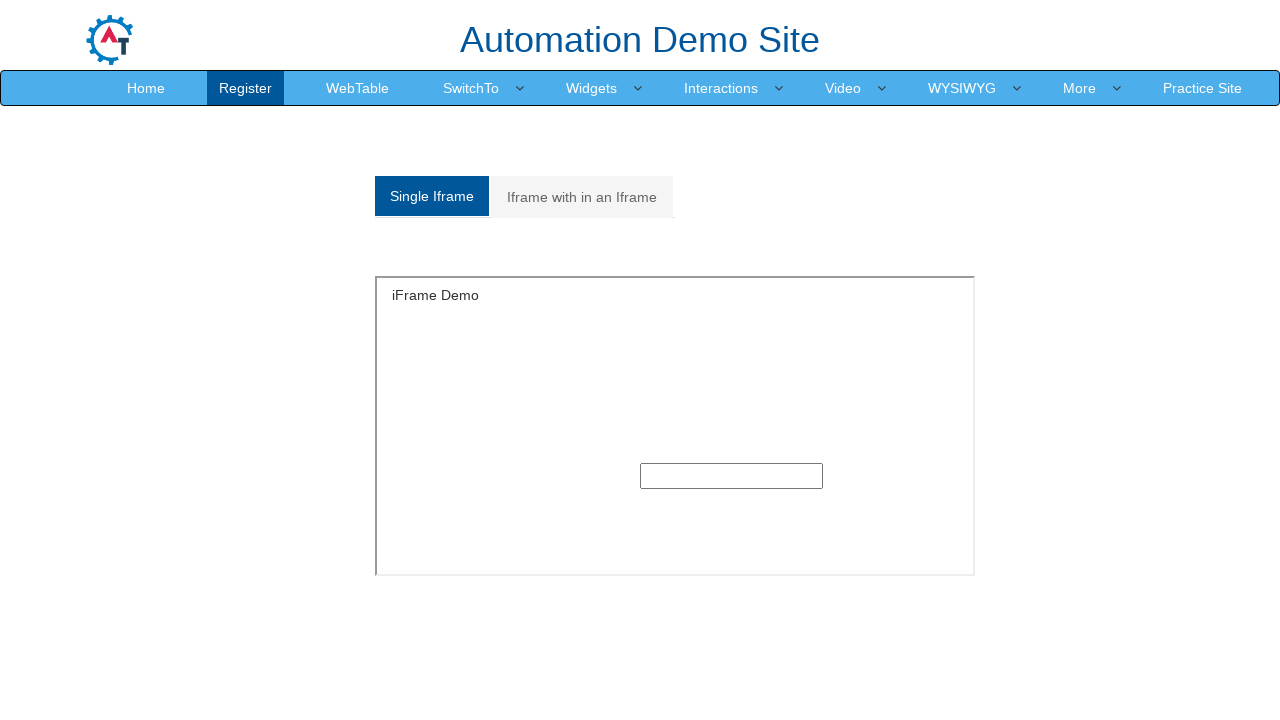

Filled textbox inside iframe with 'Selenium' on iframe >> nth=0 >> internal:control=enter-frame >> input[type='text']
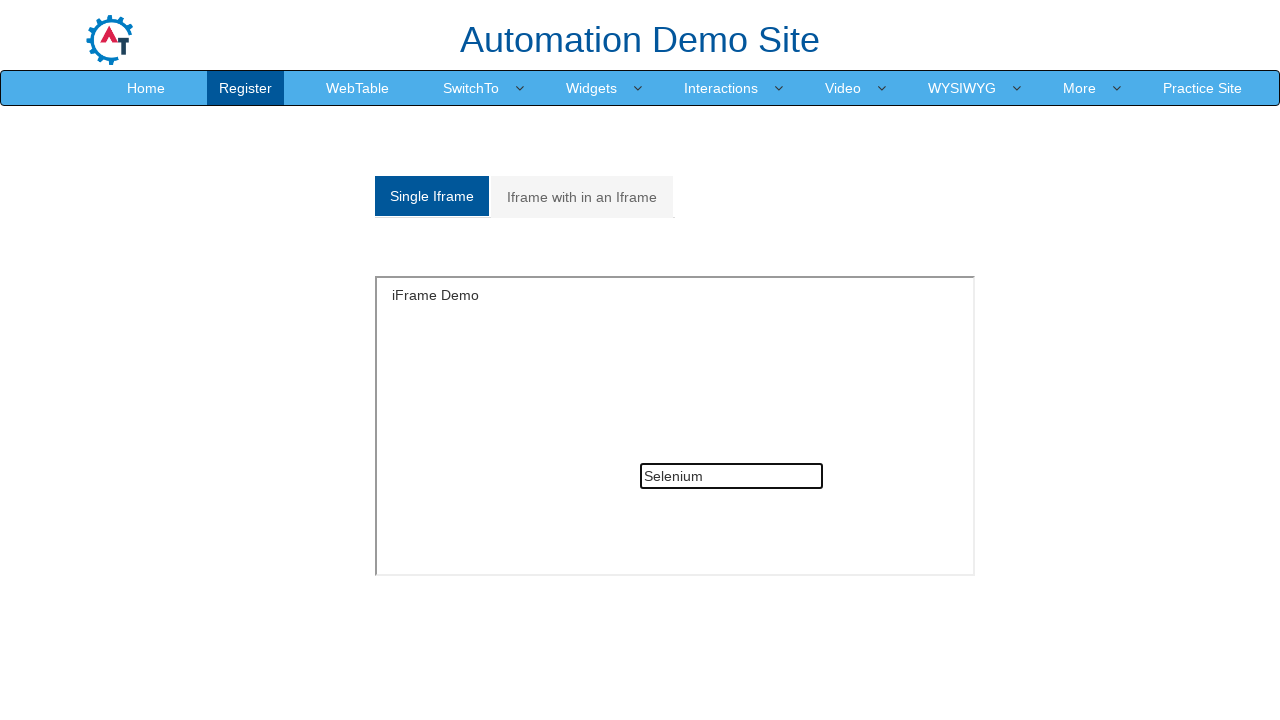

Clicked on the second tab (Multiple) in main content at (582, 197) on a[href='#Multiple']
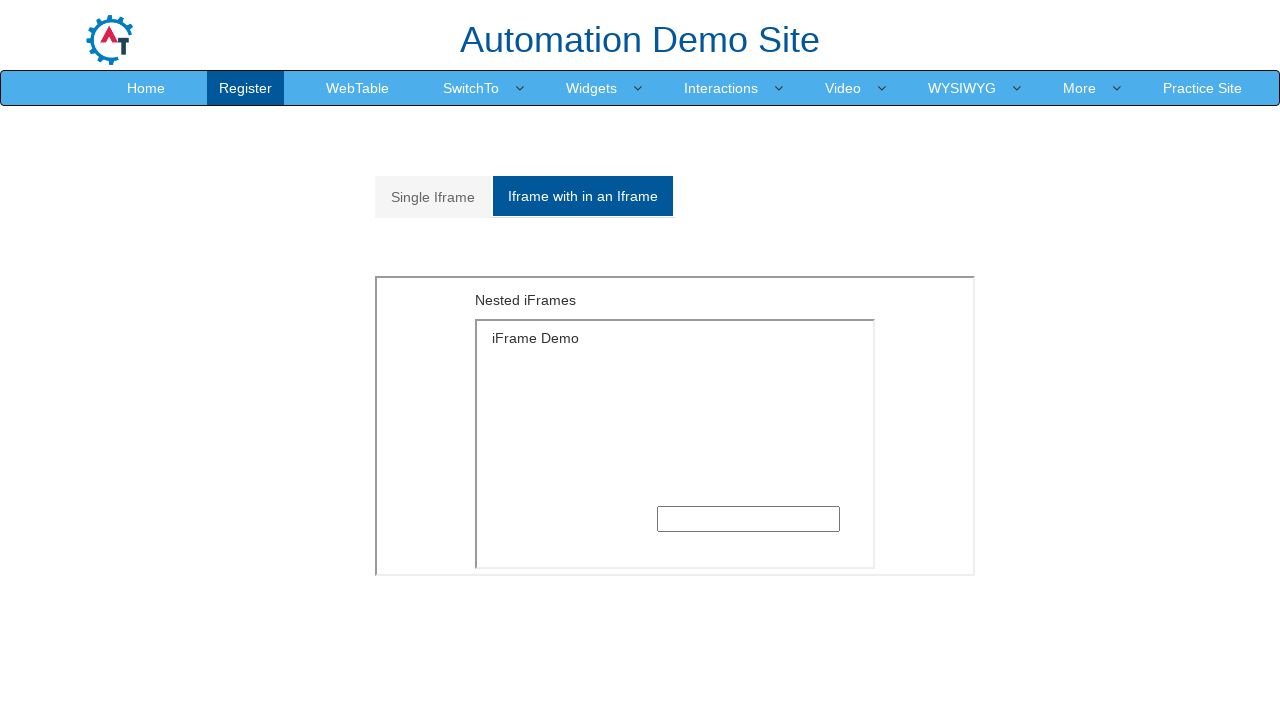

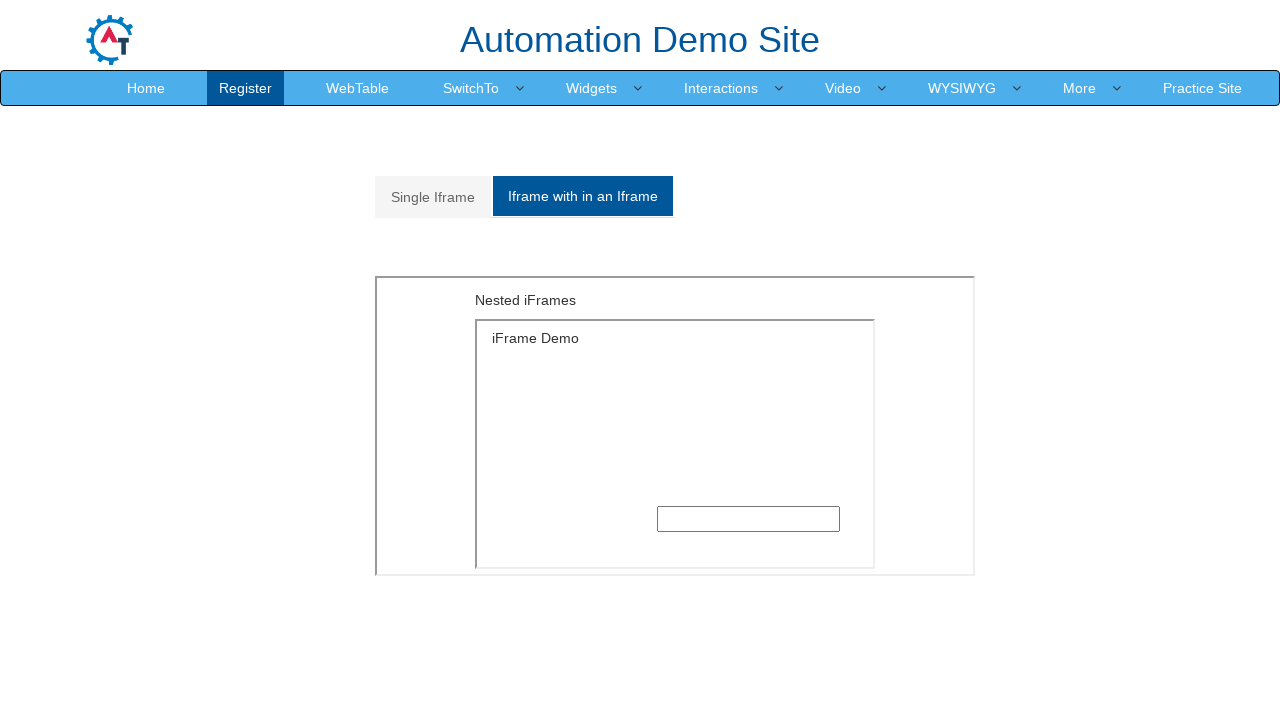